Tests adding todo items to the list by filling the input field and pressing Enter for two items

Starting URL: https://demo.playwright.dev/todomvc

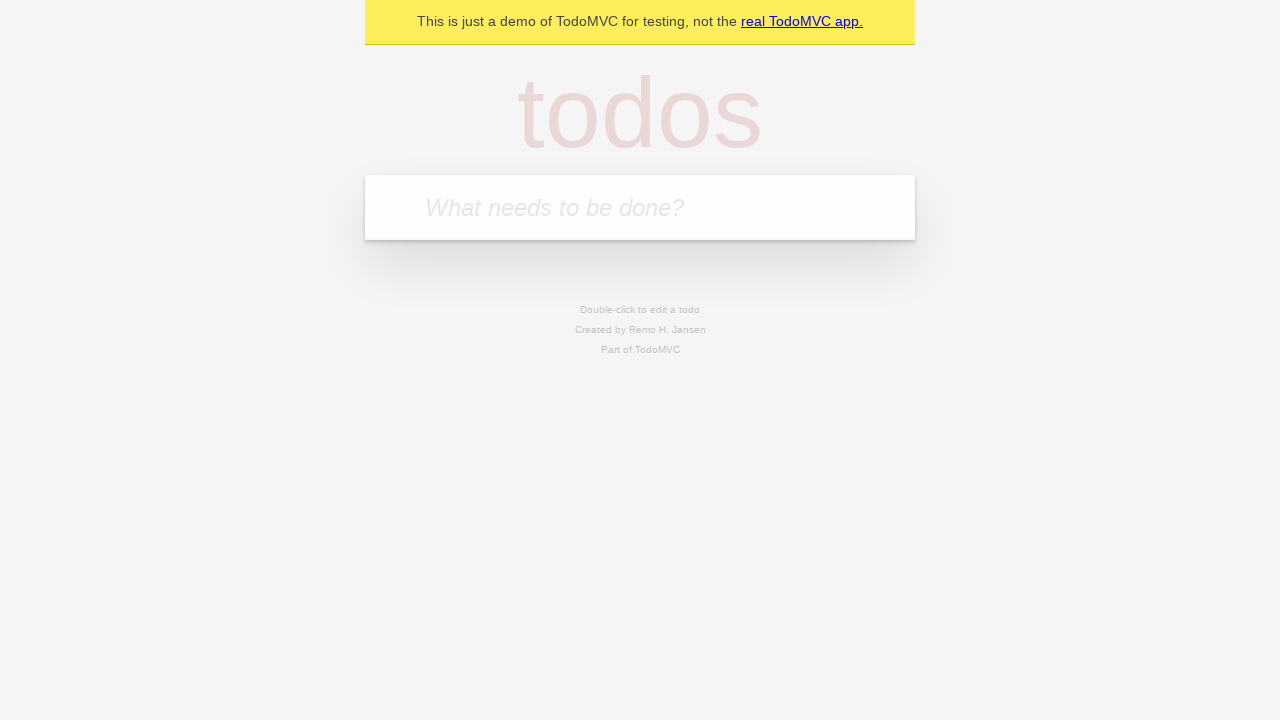

Located the todo input field with placeholder 'What needs to be done?'
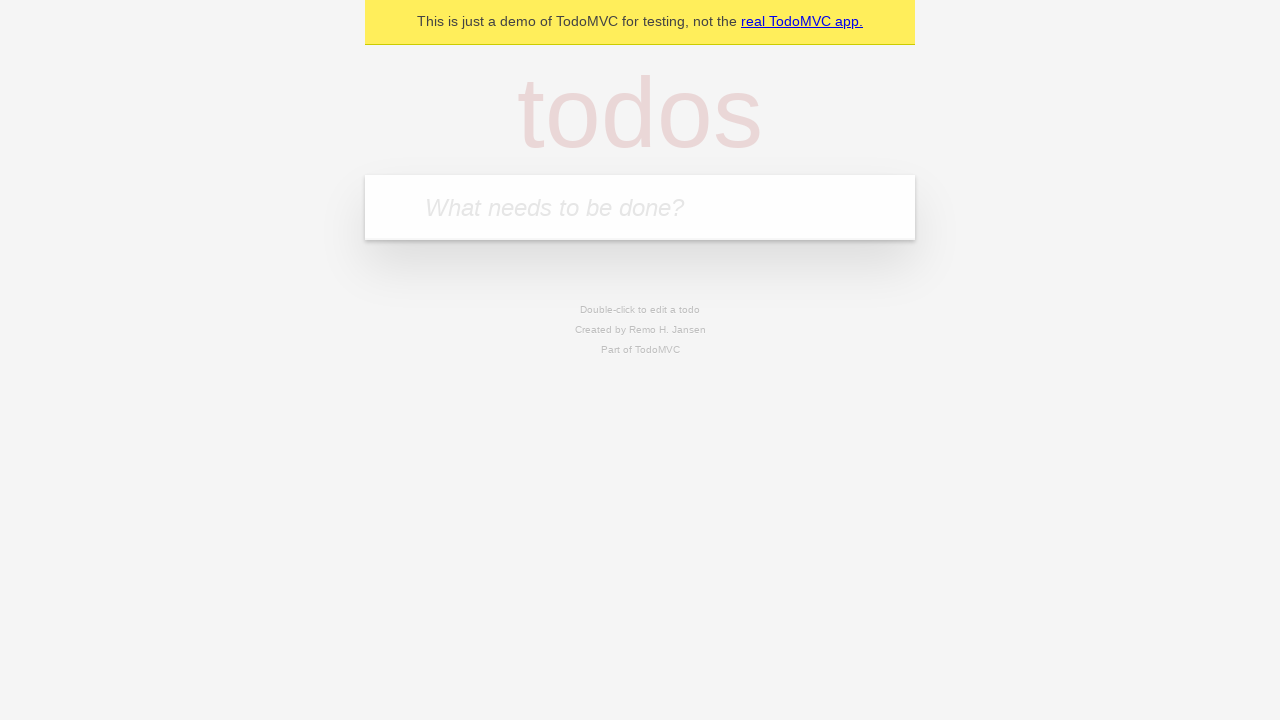

Filled first todo input with 'buy some cheese' on internal:attr=[placeholder="What needs to be done?"i]
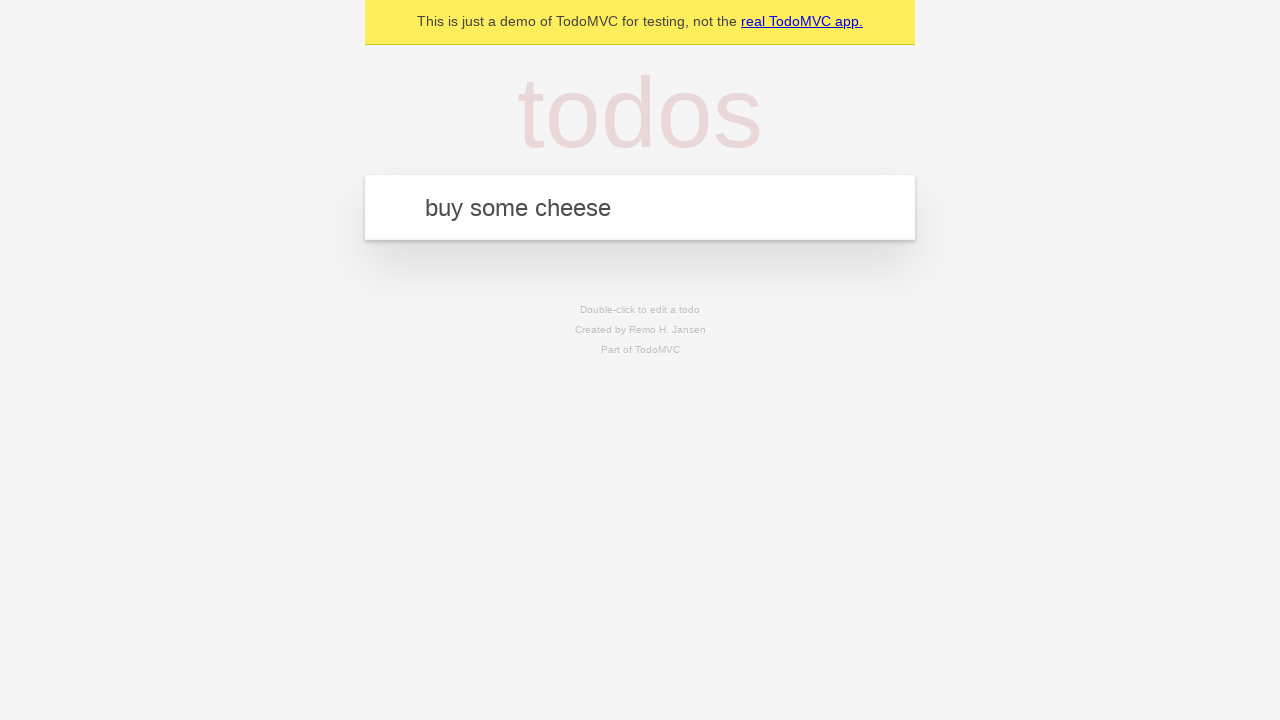

Pressed Enter to add first todo item on internal:attr=[placeholder="What needs to be done?"i]
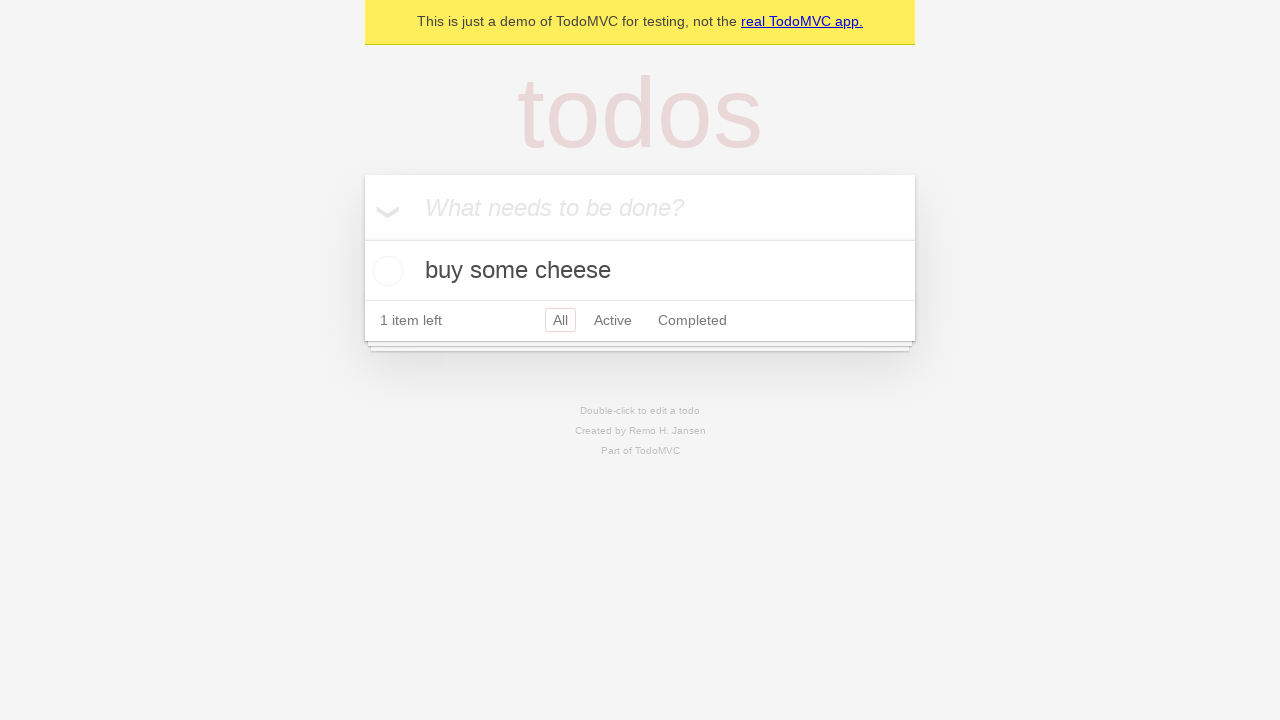

Filled second todo input with 'feed the cat' on internal:attr=[placeholder="What needs to be done?"i]
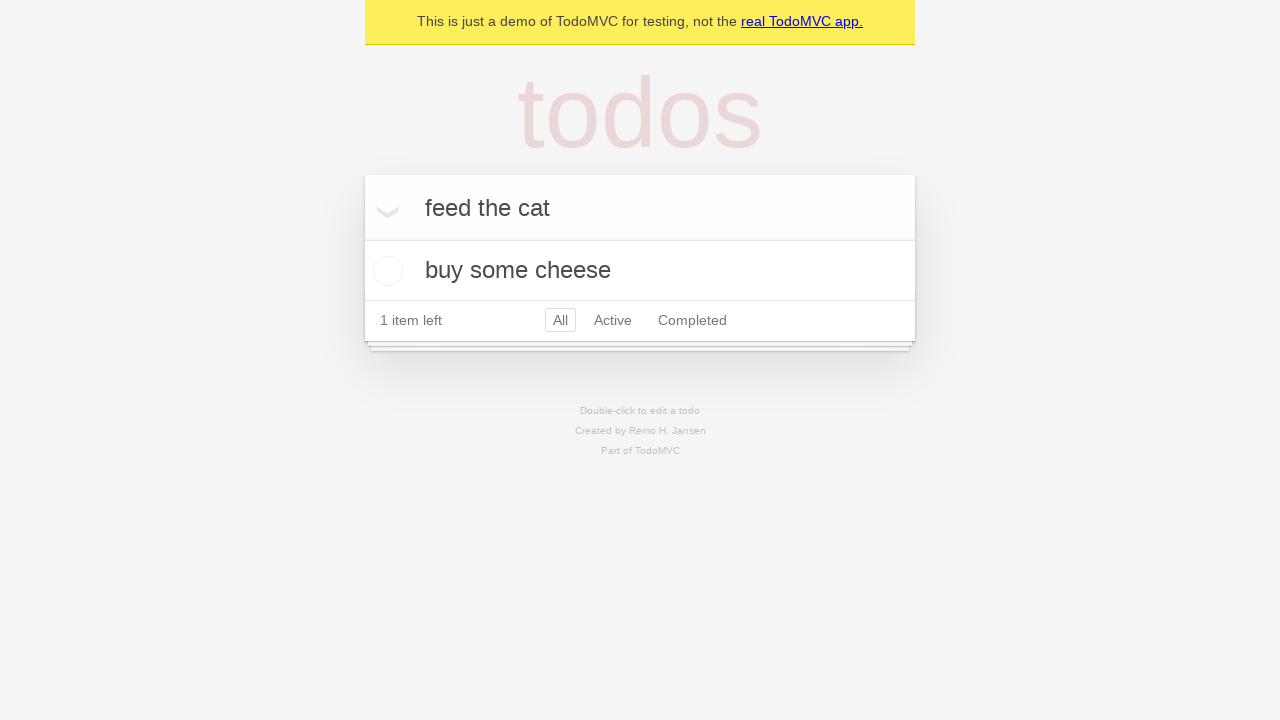

Pressed Enter to add second todo item on internal:attr=[placeholder="What needs to be done?"i]
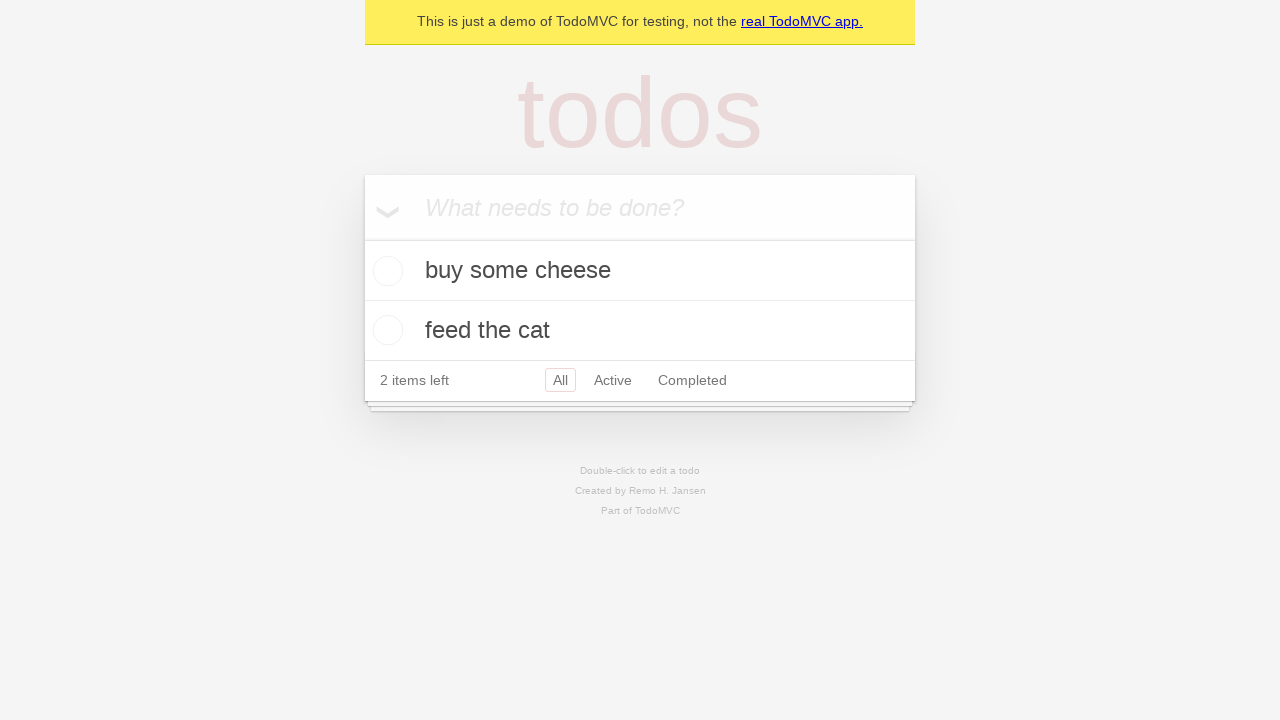

Waited for todo items to appear in the list
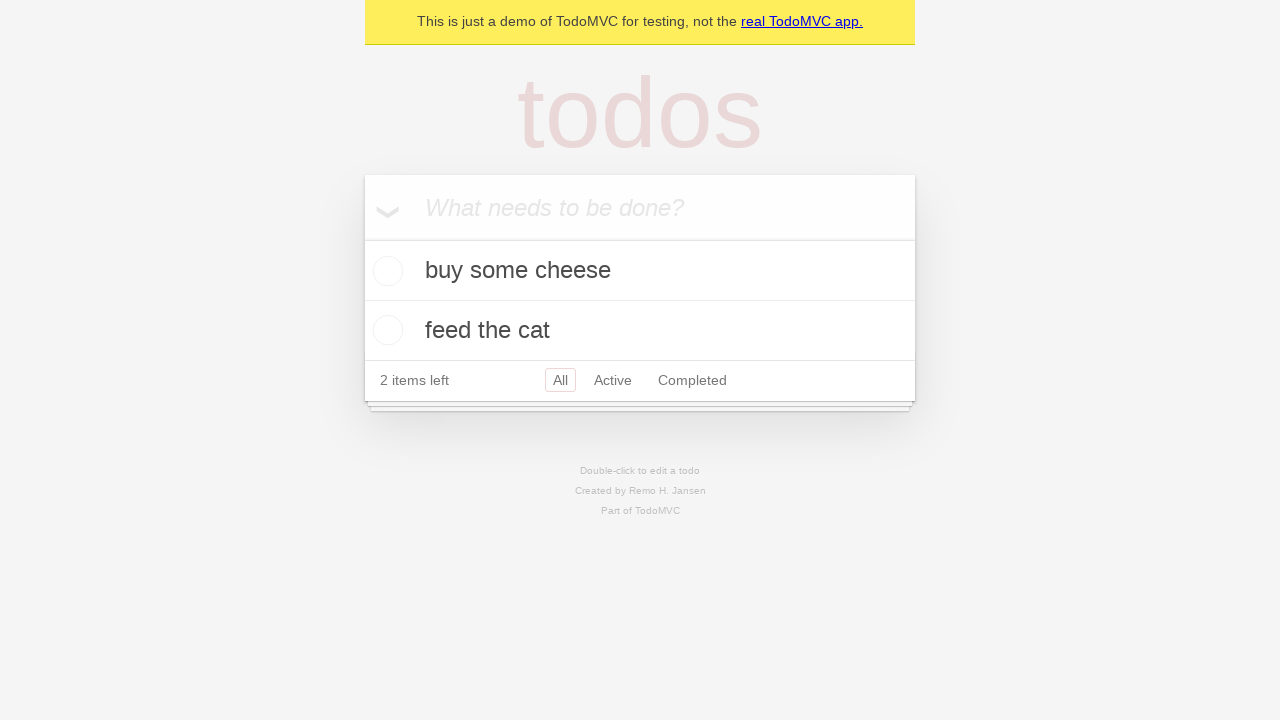

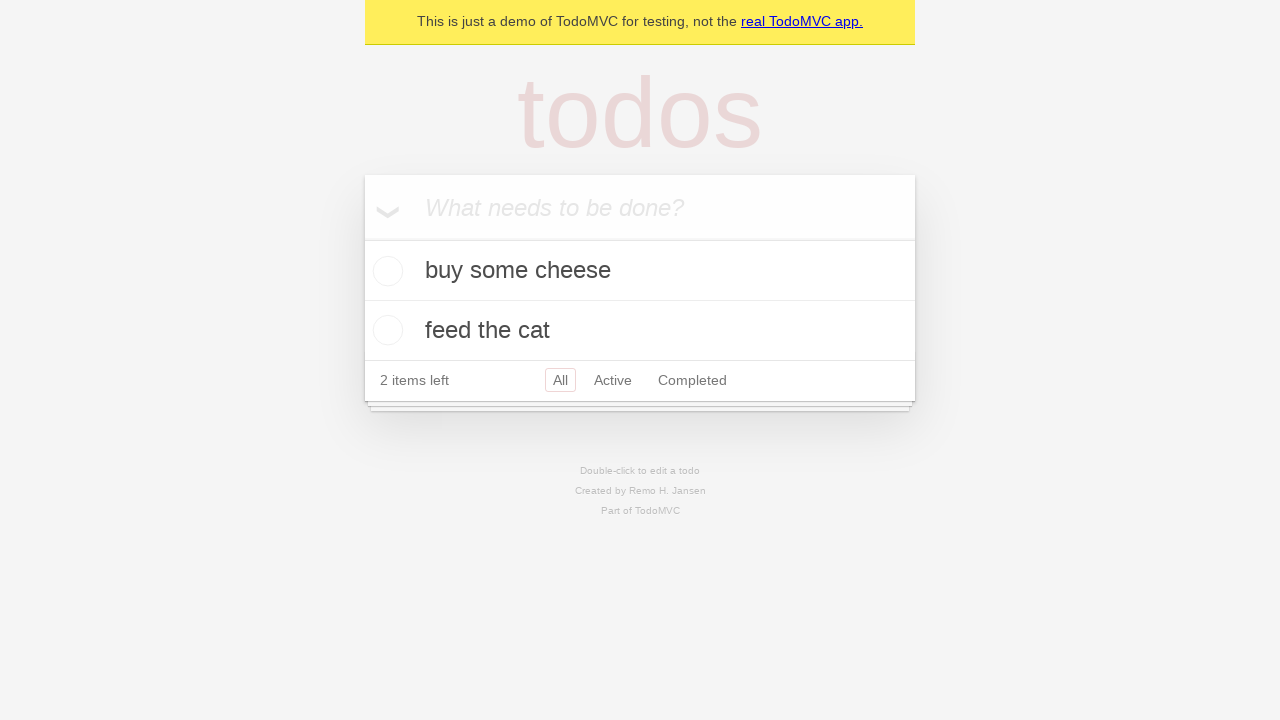